Tests drag and drop functionality on a practice page by dragging an element from one location to another

Starting URL: https://leafground.com/drag.xhtml

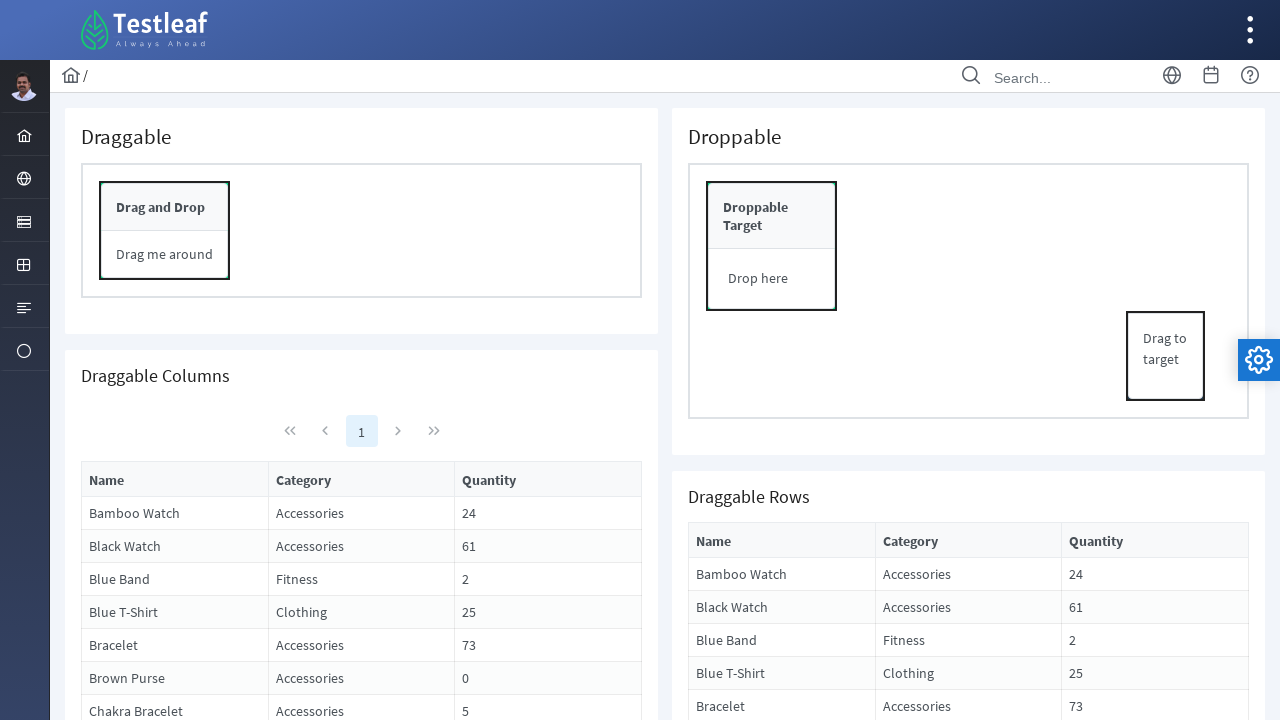

Waited for draggable element to load on the page
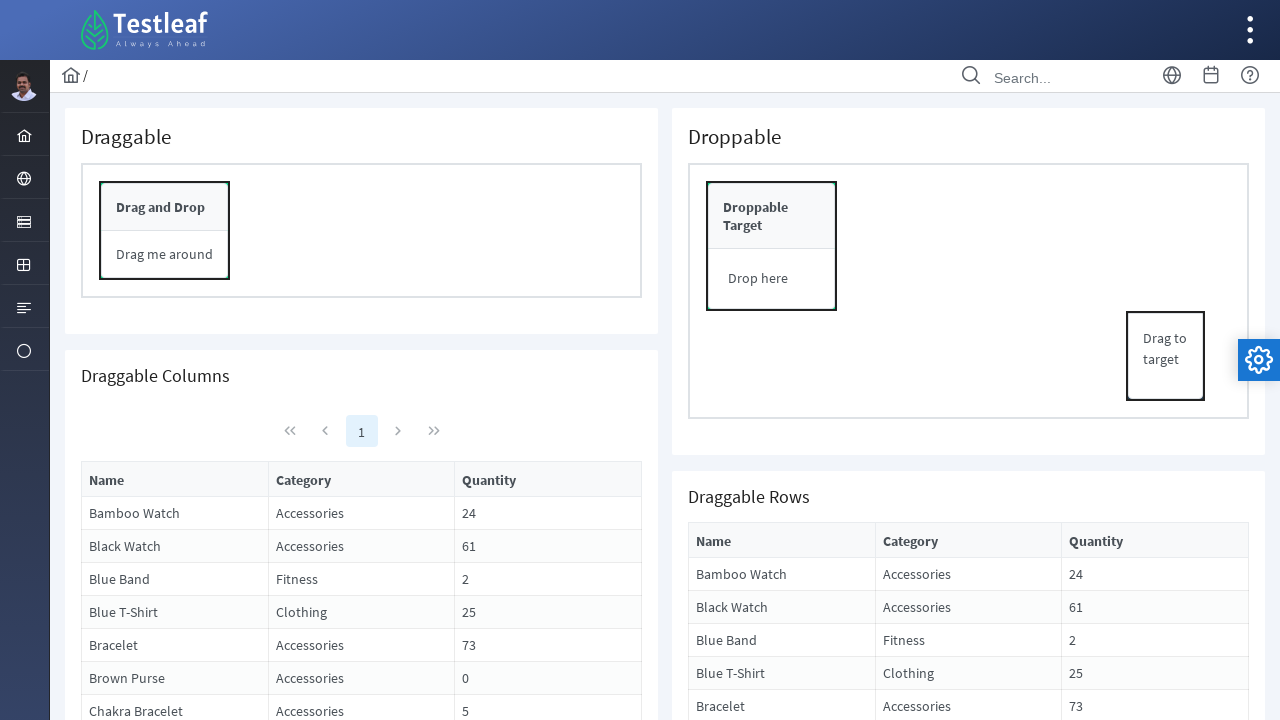

Located source element for drag operation
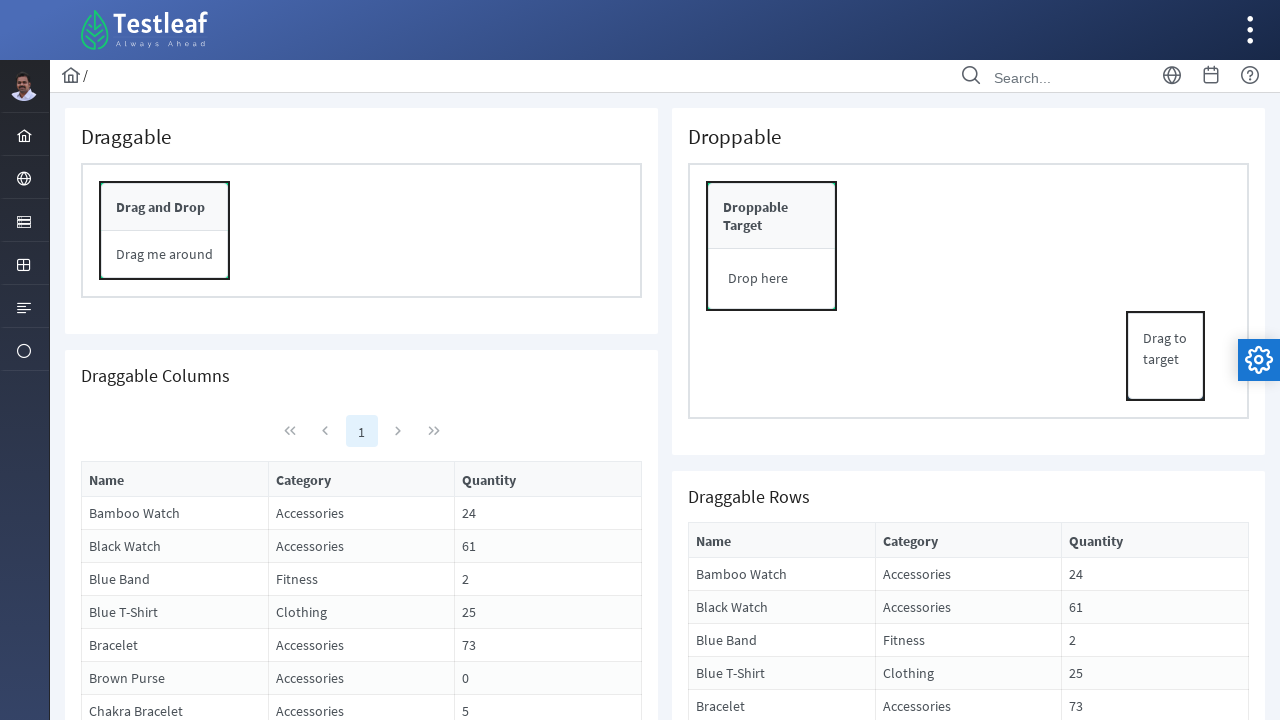

Located target element for drop operation
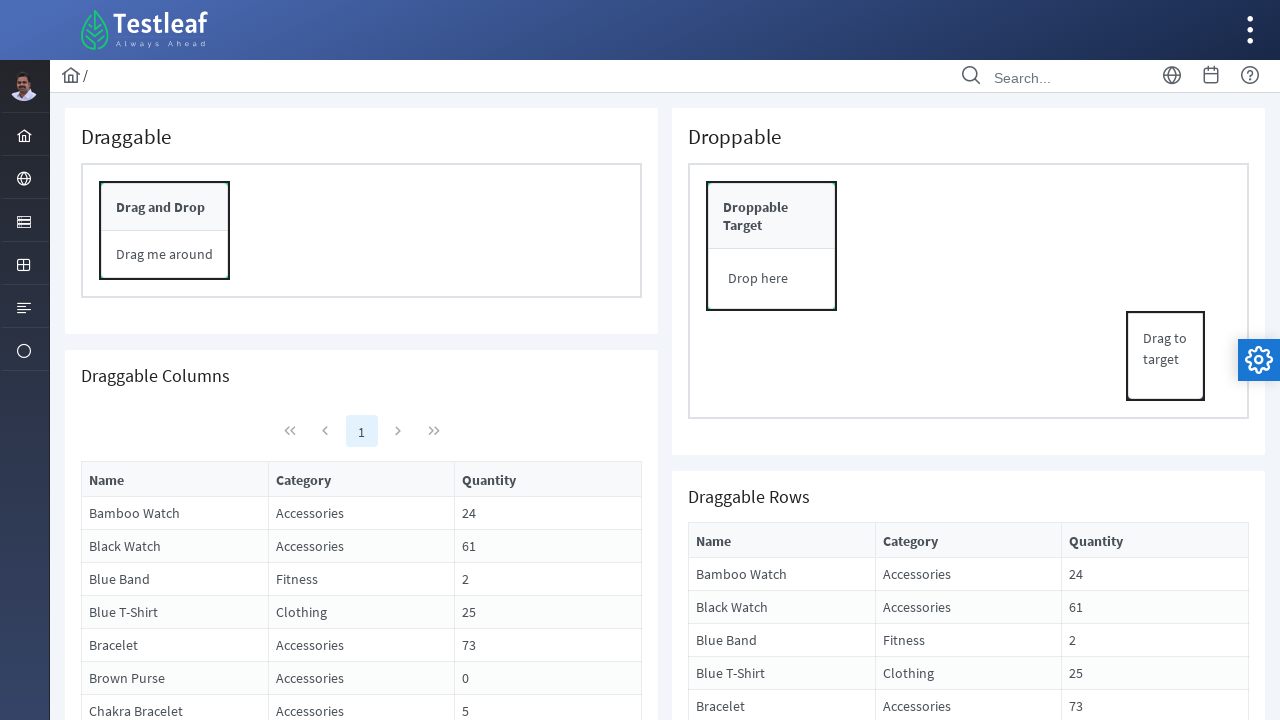

Dragged element from source to target location at (489, 480)
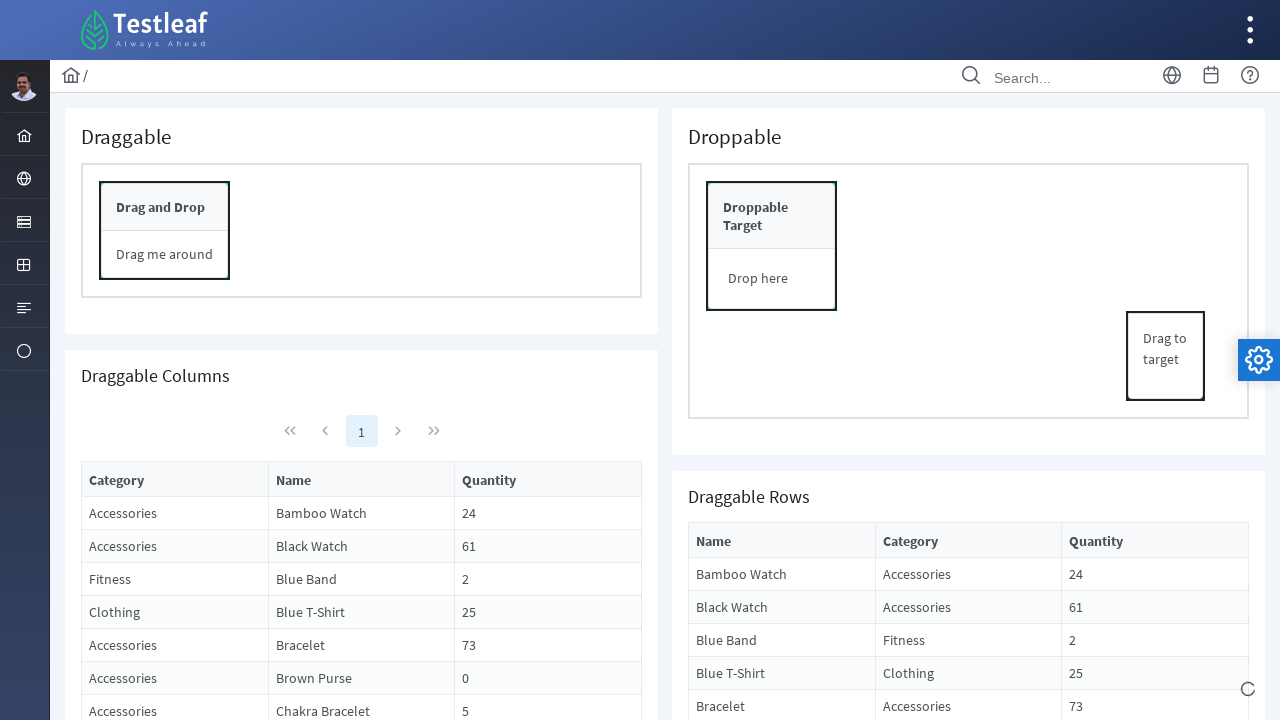

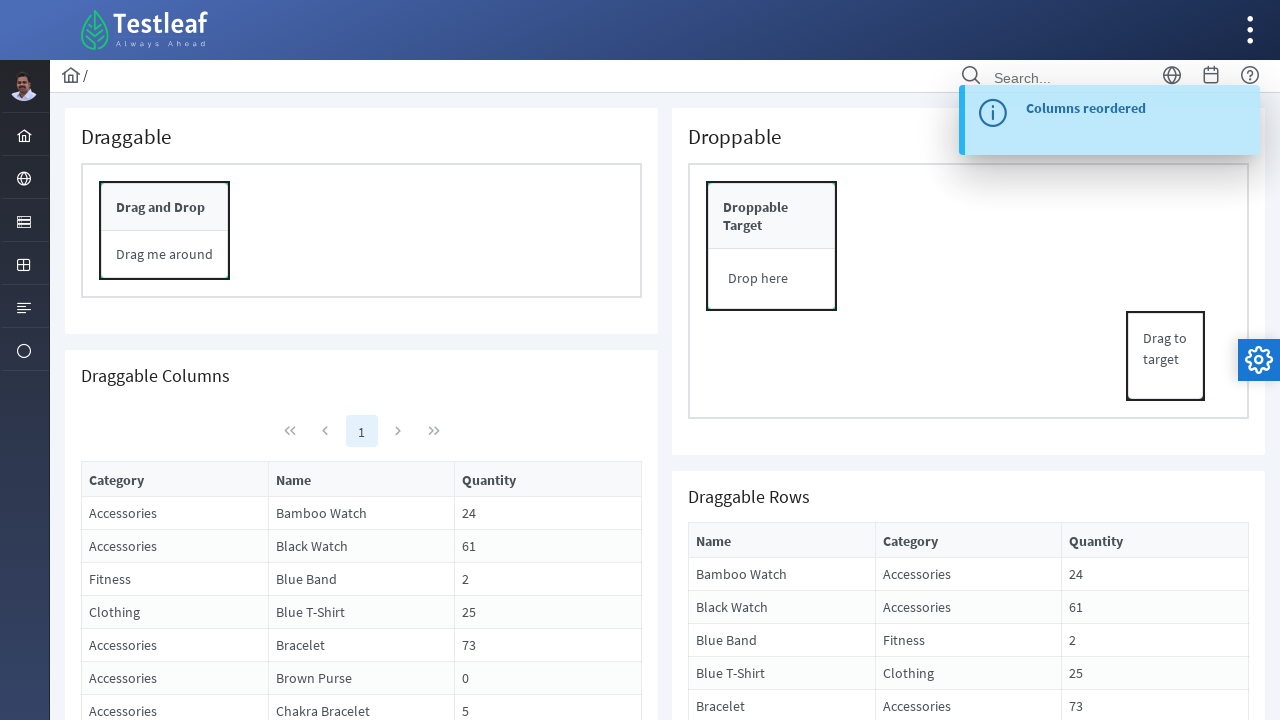